Tests website navigation by clicking through multiple menu items and tabs, including opening a link in a new window and switching to it.

Starting URL: http://testbase.ru/

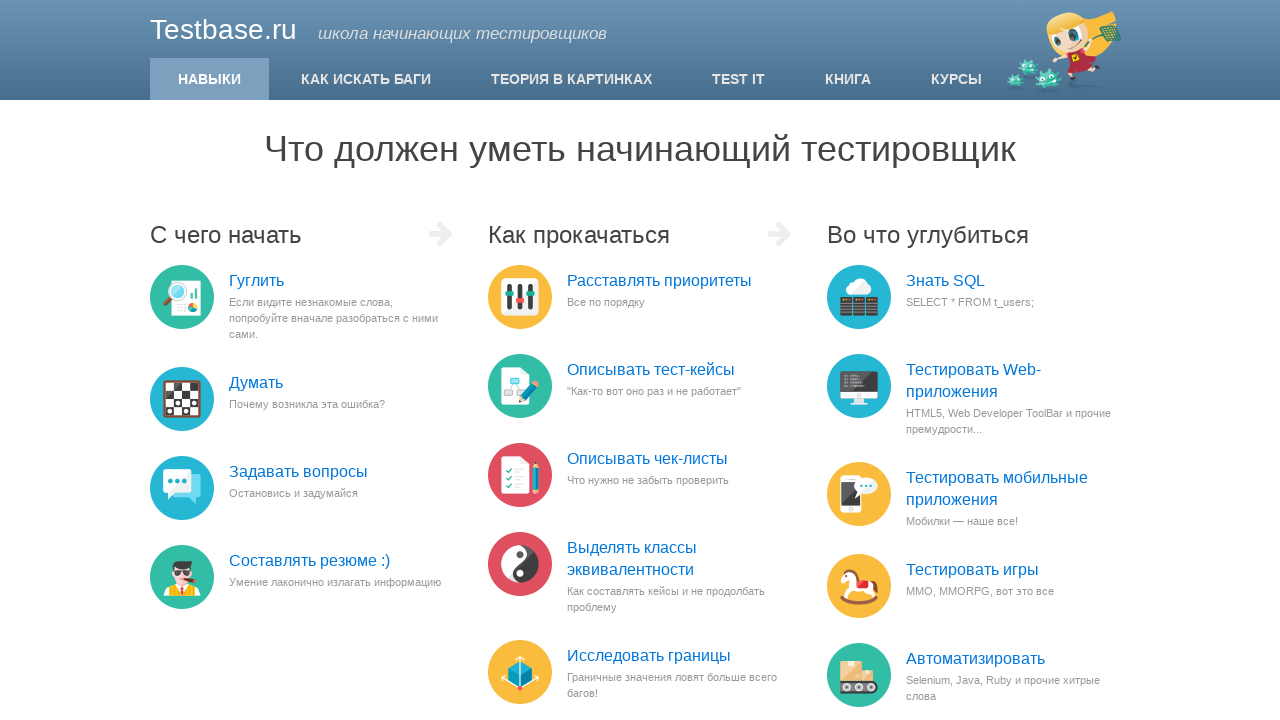

Set viewport size to 1936x1056
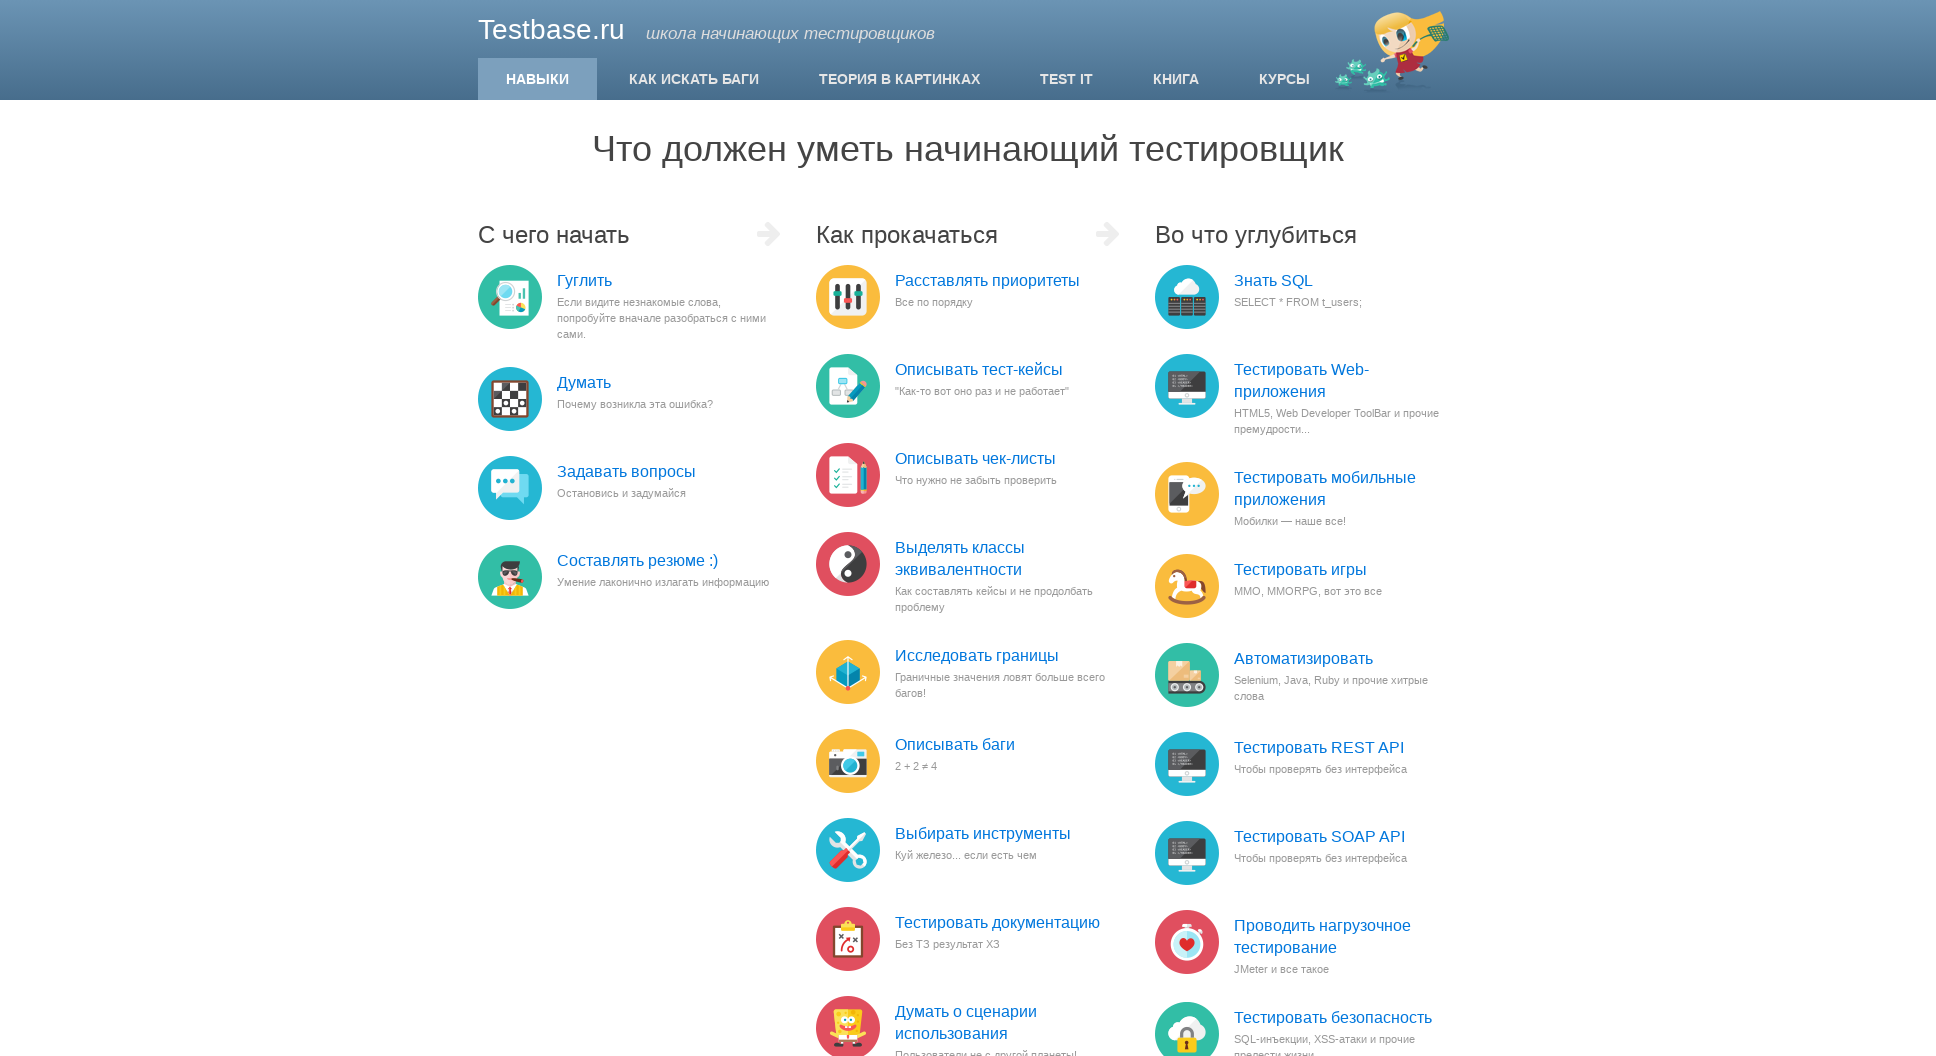

Clicked 'Гуглить' menu item at (584, 280) on text=Гуглить
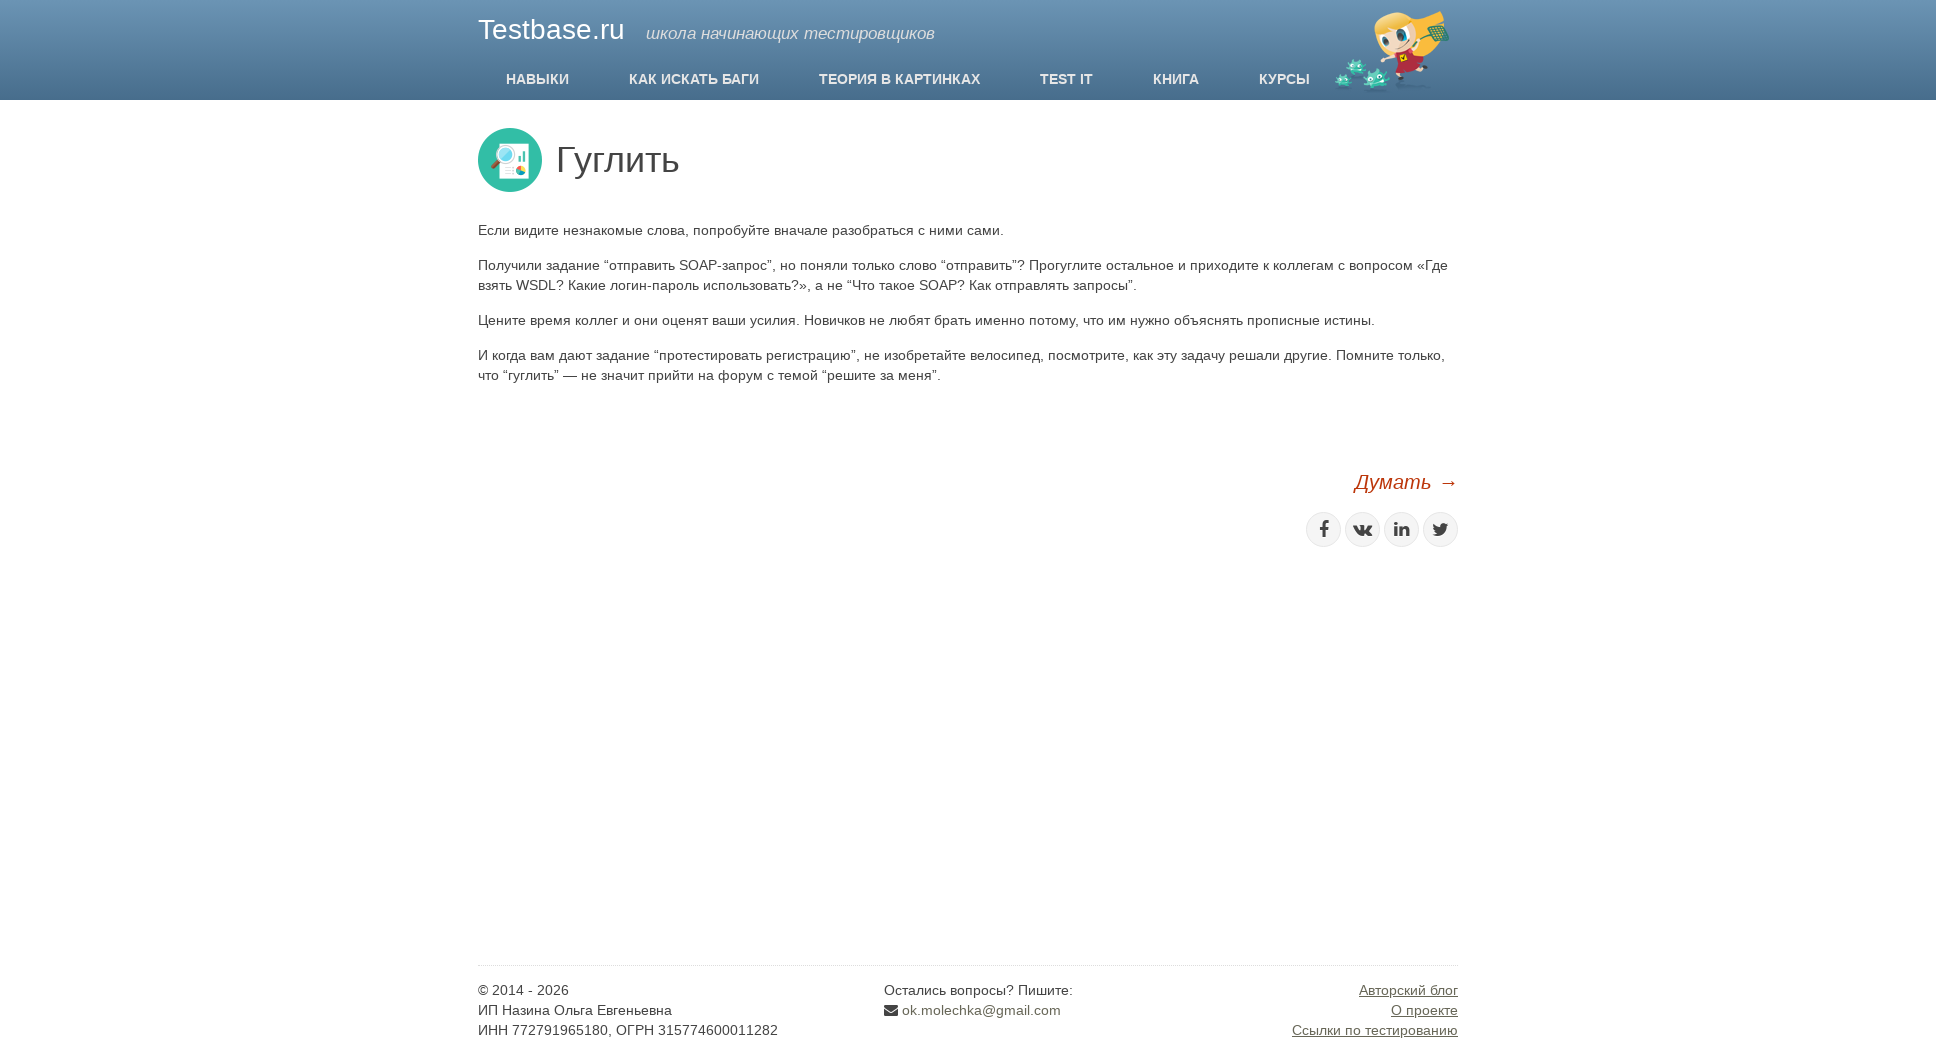

Clicked menu item 163 at (694, 79) on #menu-item-163 > a
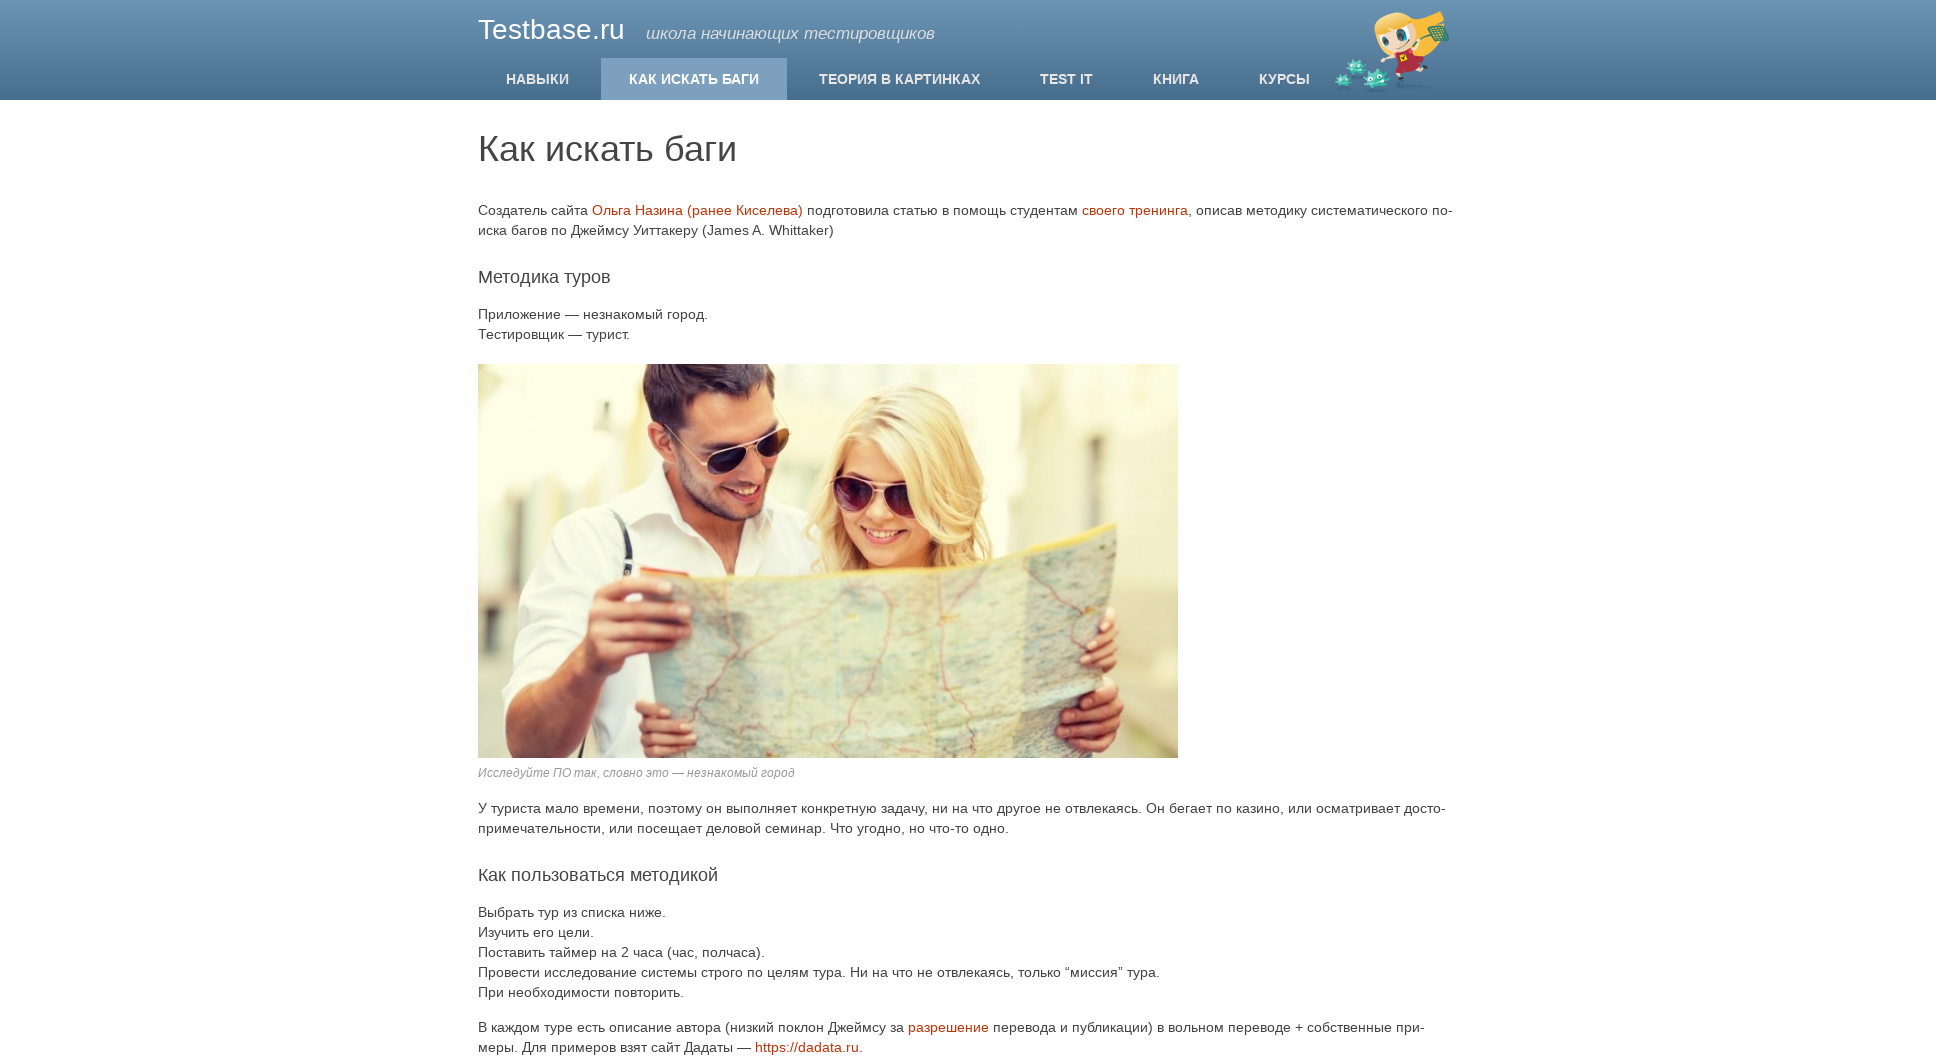

Clicked menu item 12 at (538, 79) on #menu-item-12 > a
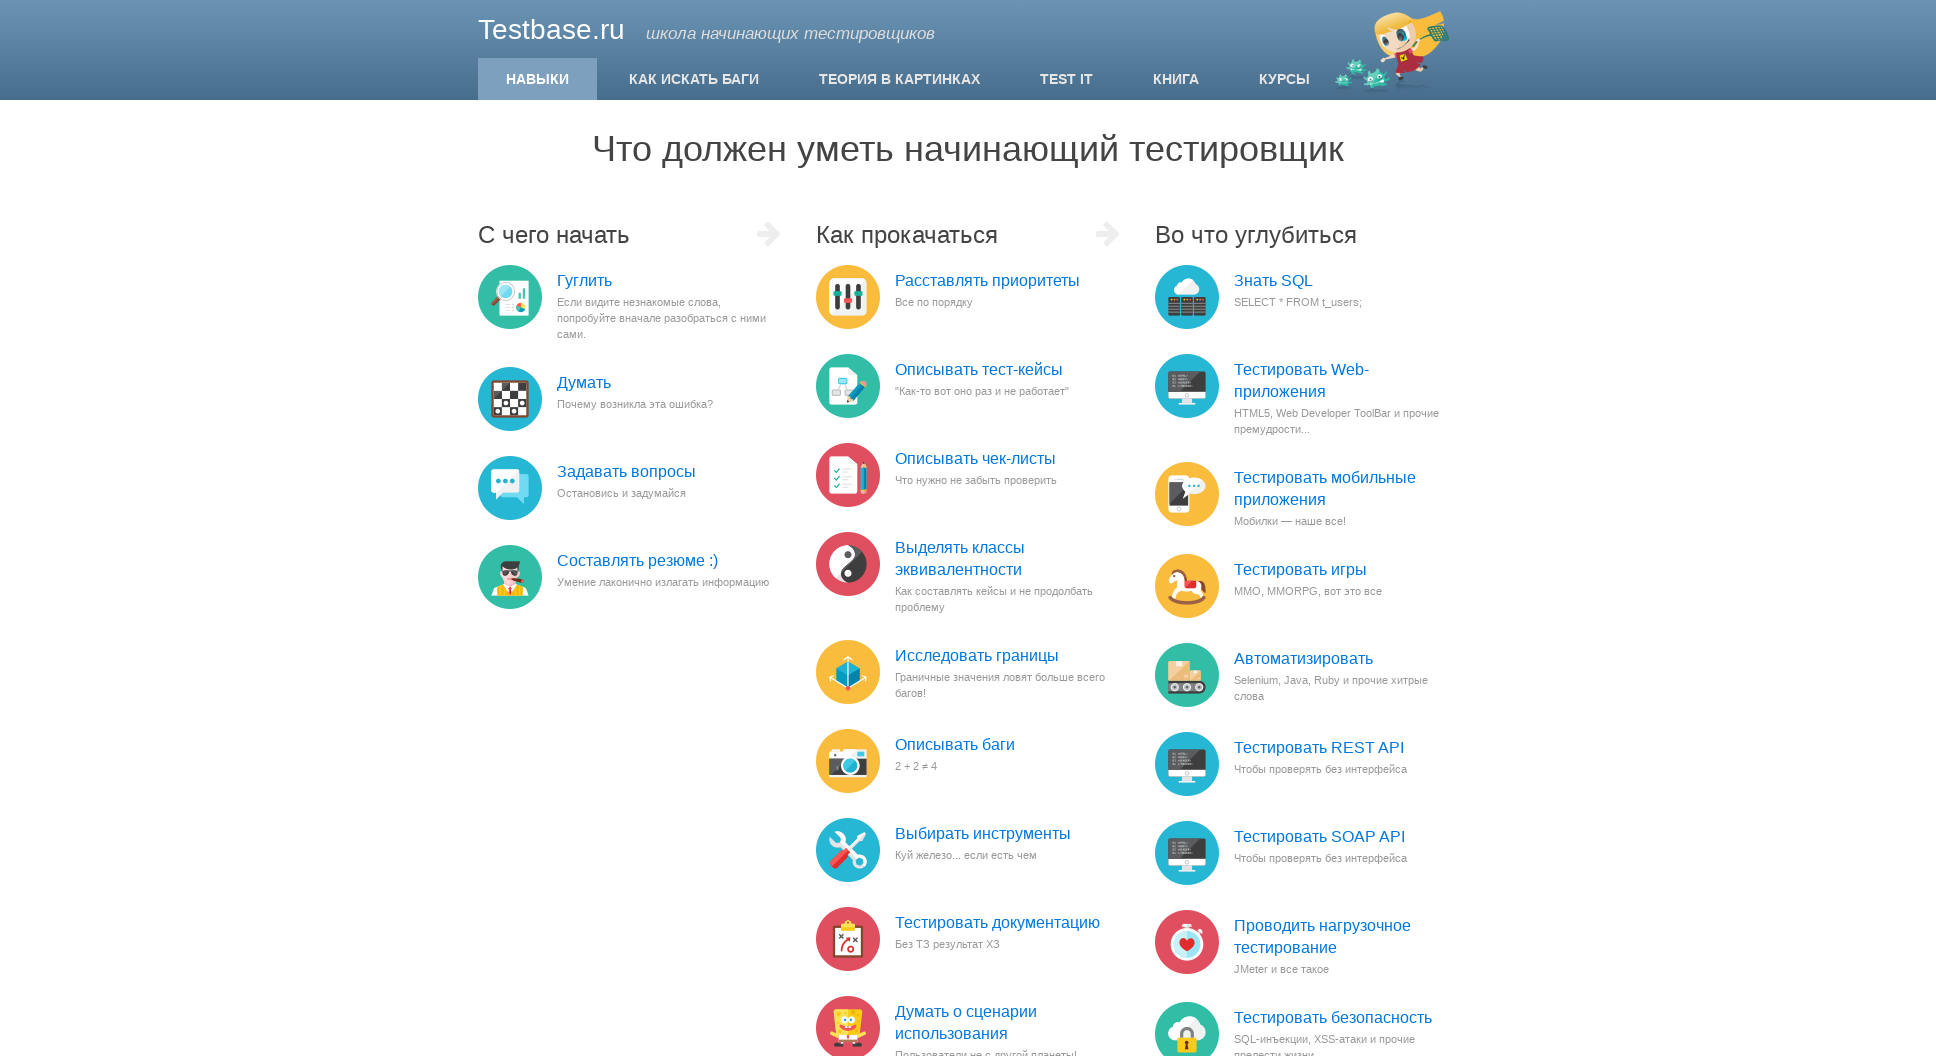

Clicked 'Автоматизировать' menu item at (1303, 658) on text=Автоматизировать
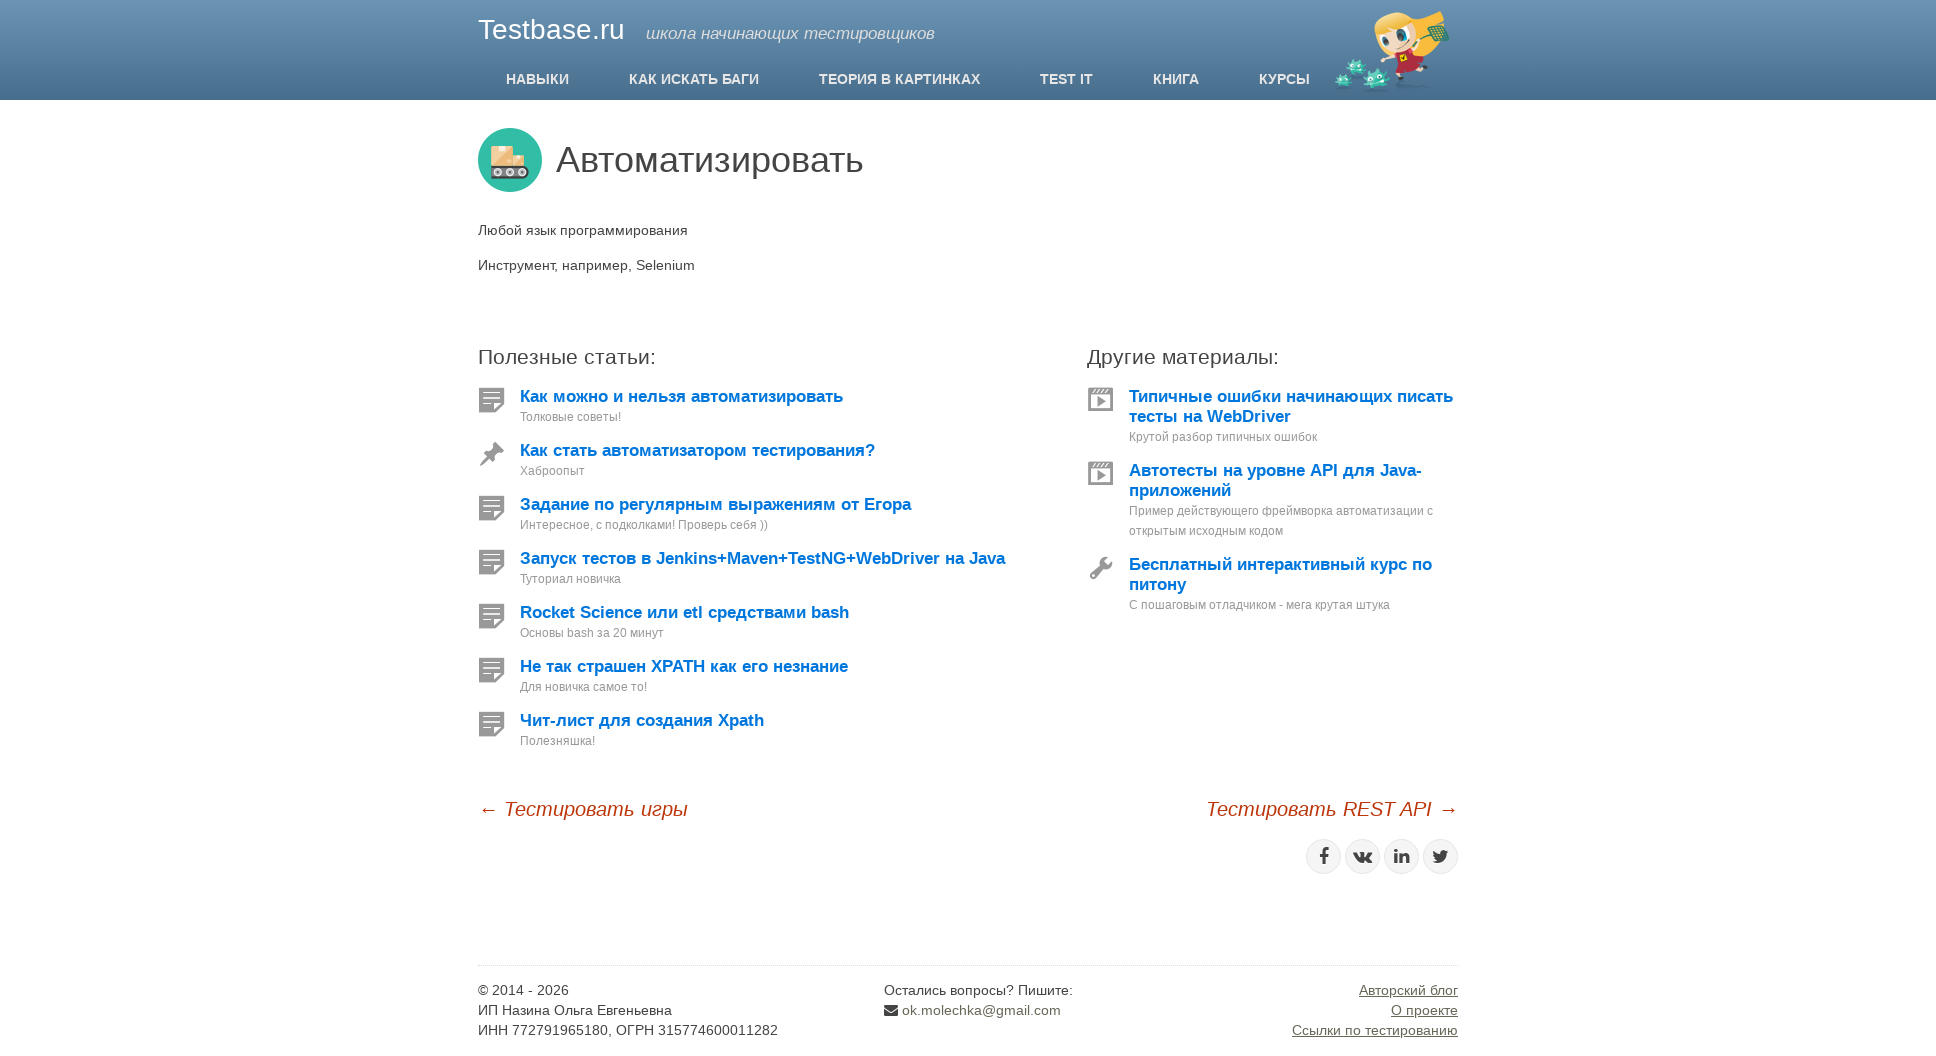

Clicked link 'Как можно и нельзя автоматизировать' which opened in new window at (786, 397) on text=Как можно и нельзя автоматизировать
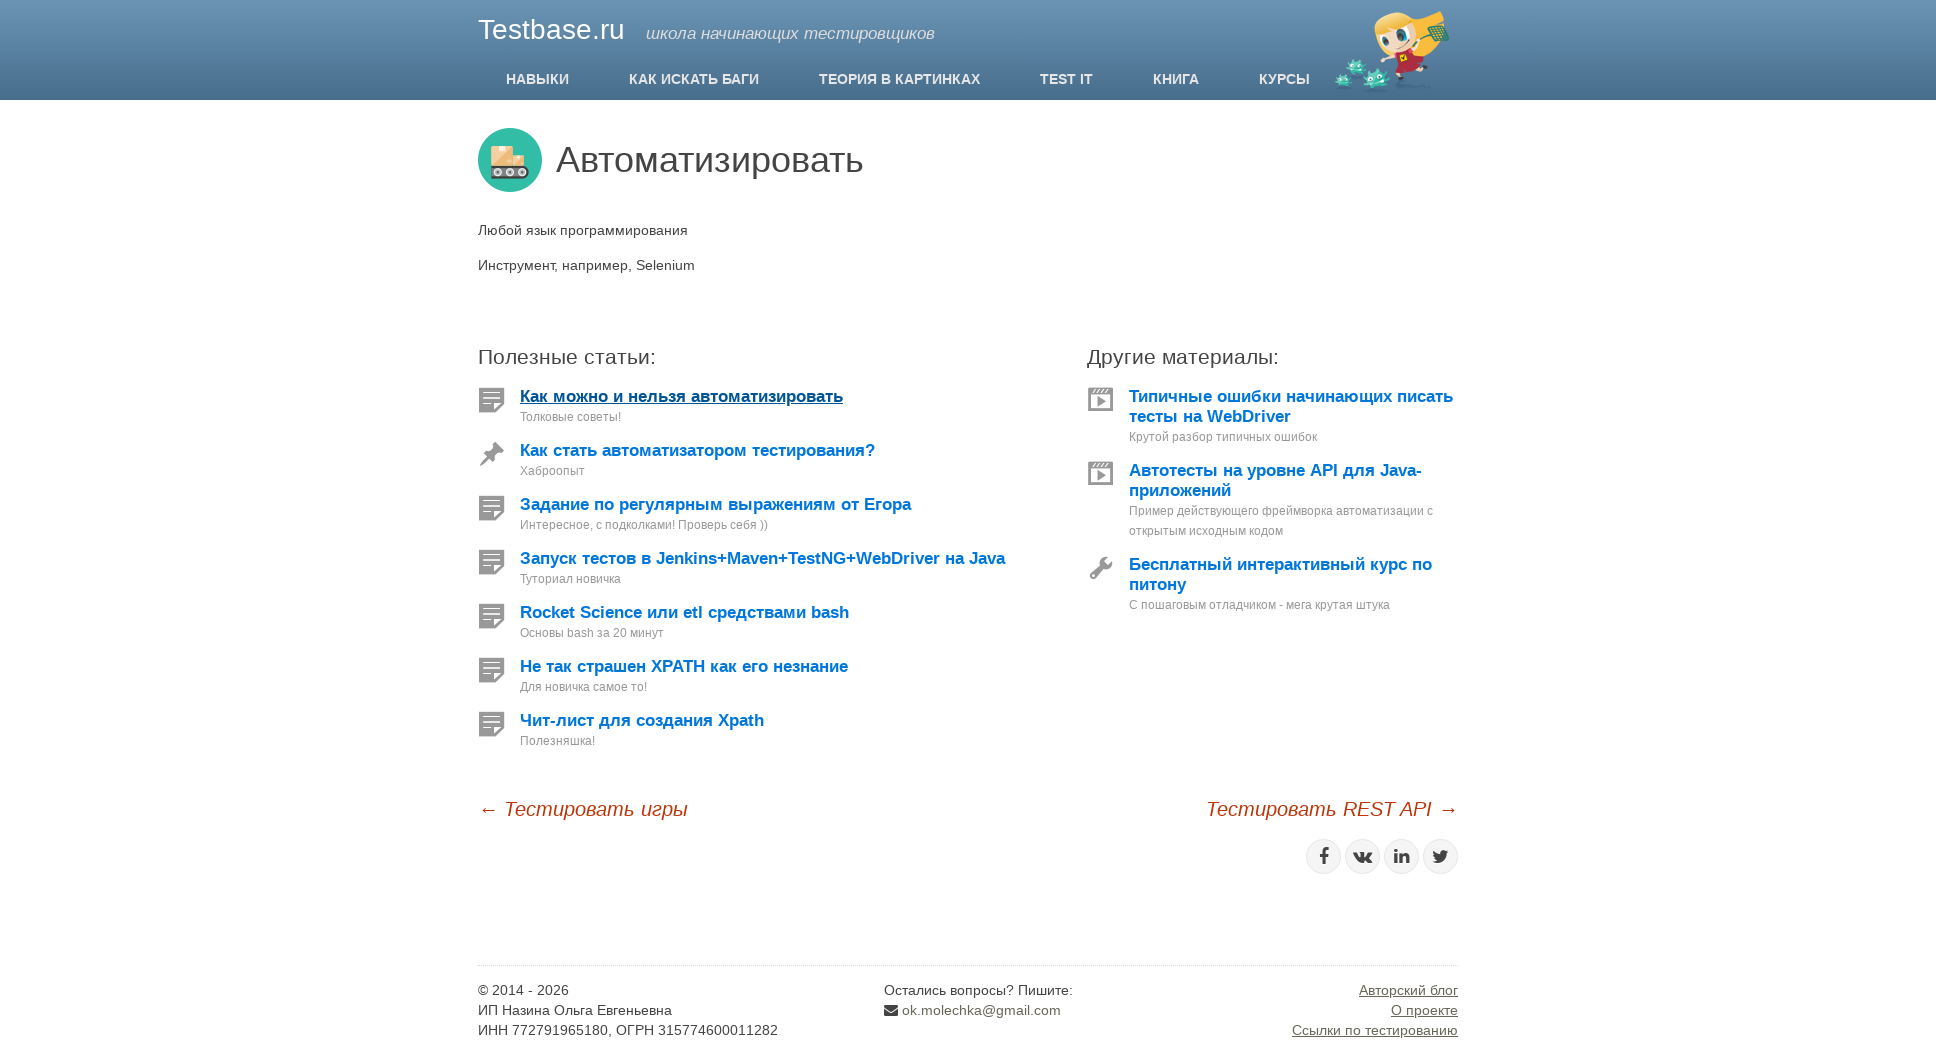

Obtained reference to new page/tab
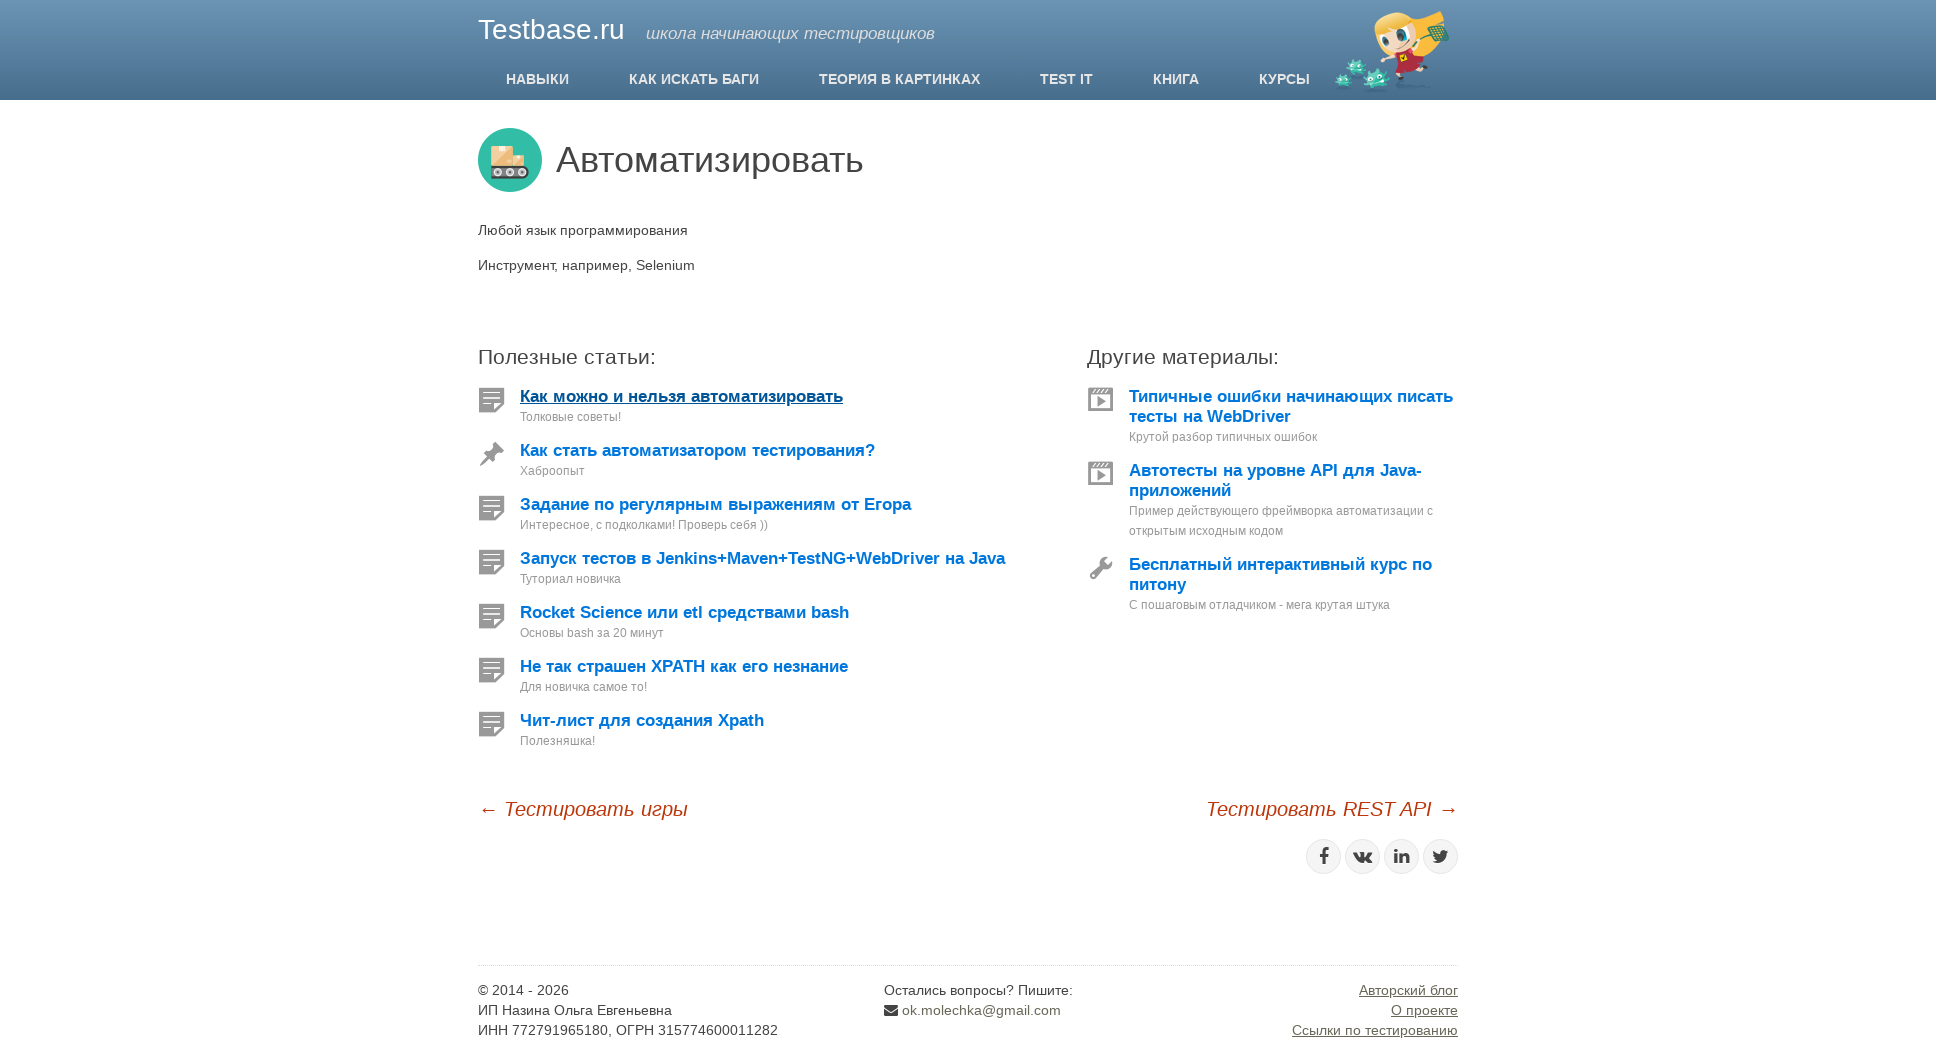

New page finished loading
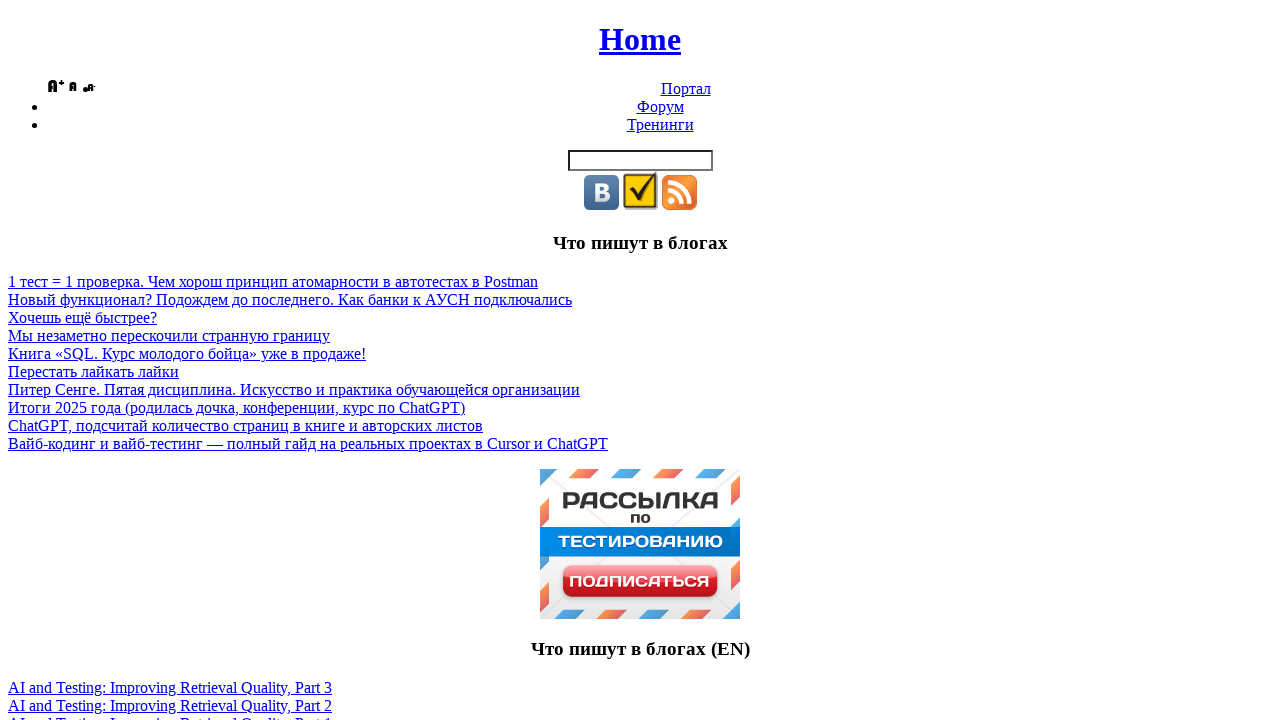

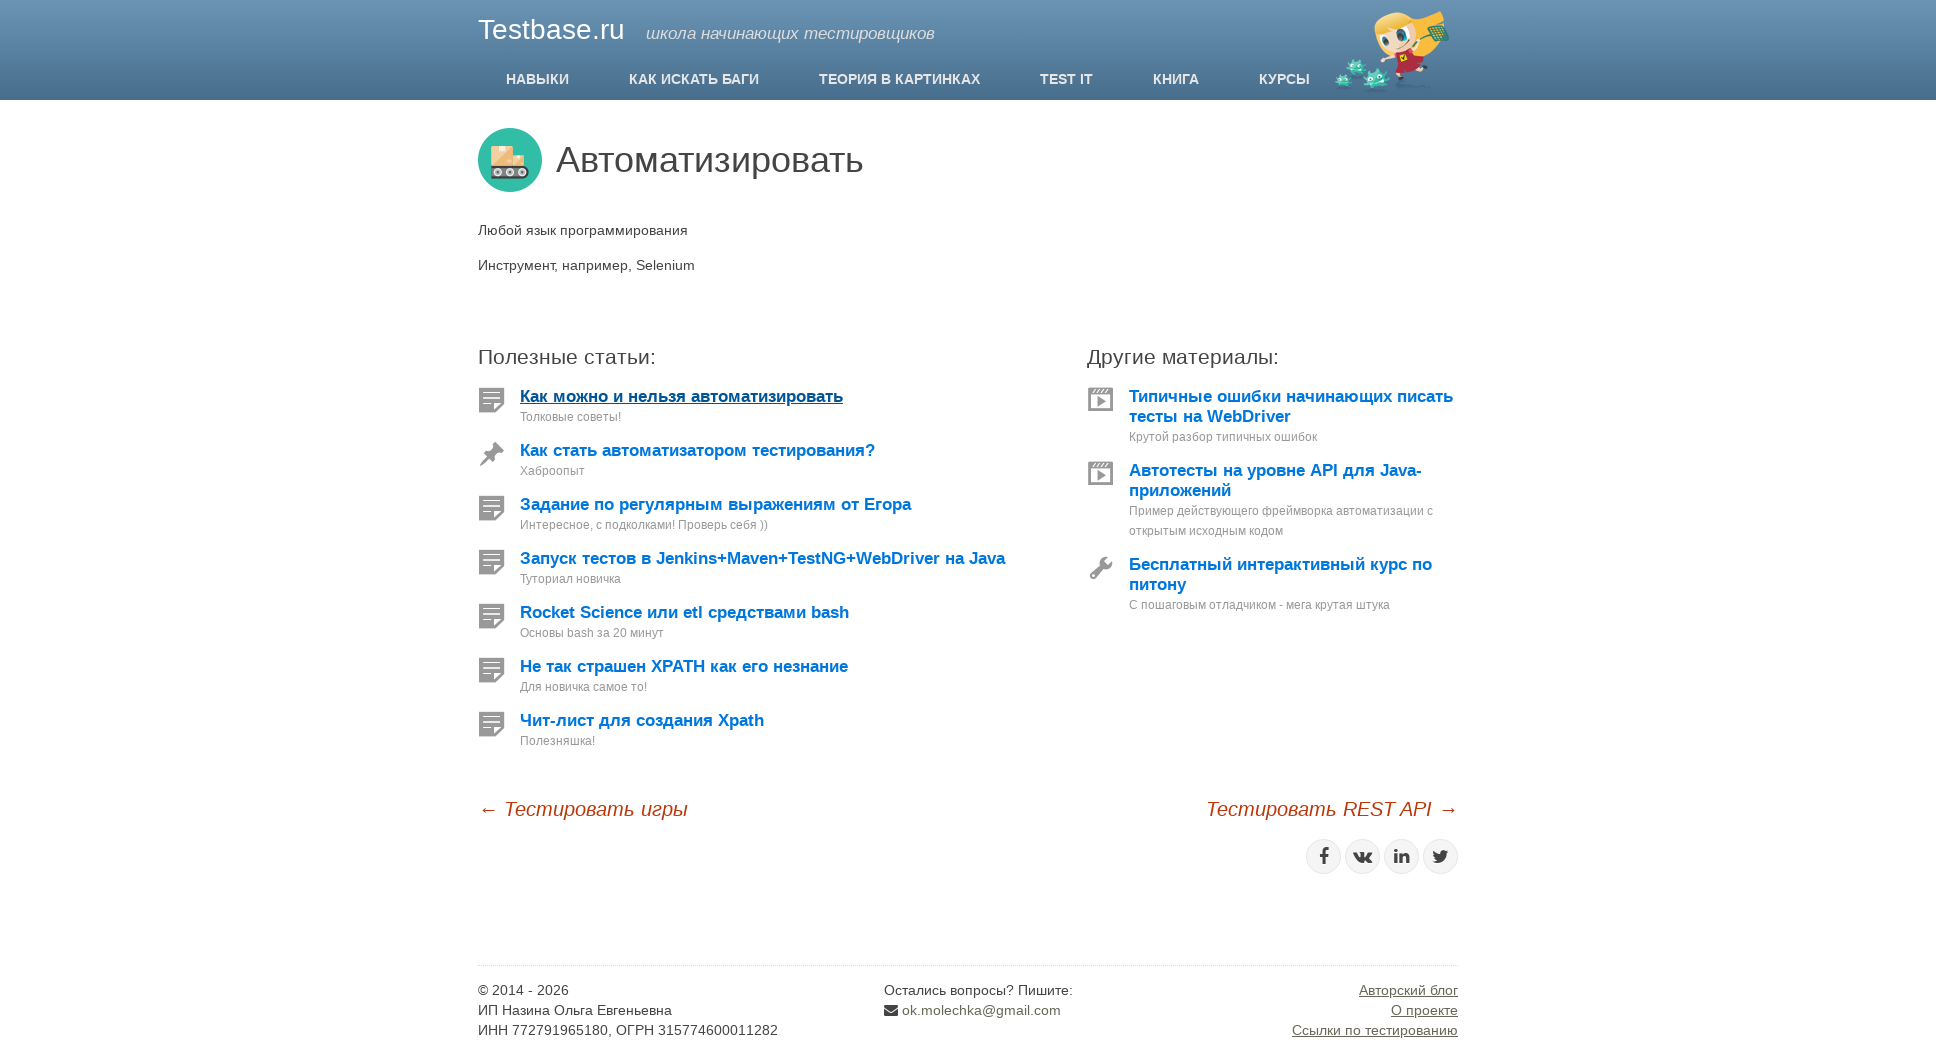